Tests a registration form by filling in first name, last name, and email fields, then submitting the form and verifying the success message is displayed.

Starting URL: http://suninjuly.github.io/registration1.html

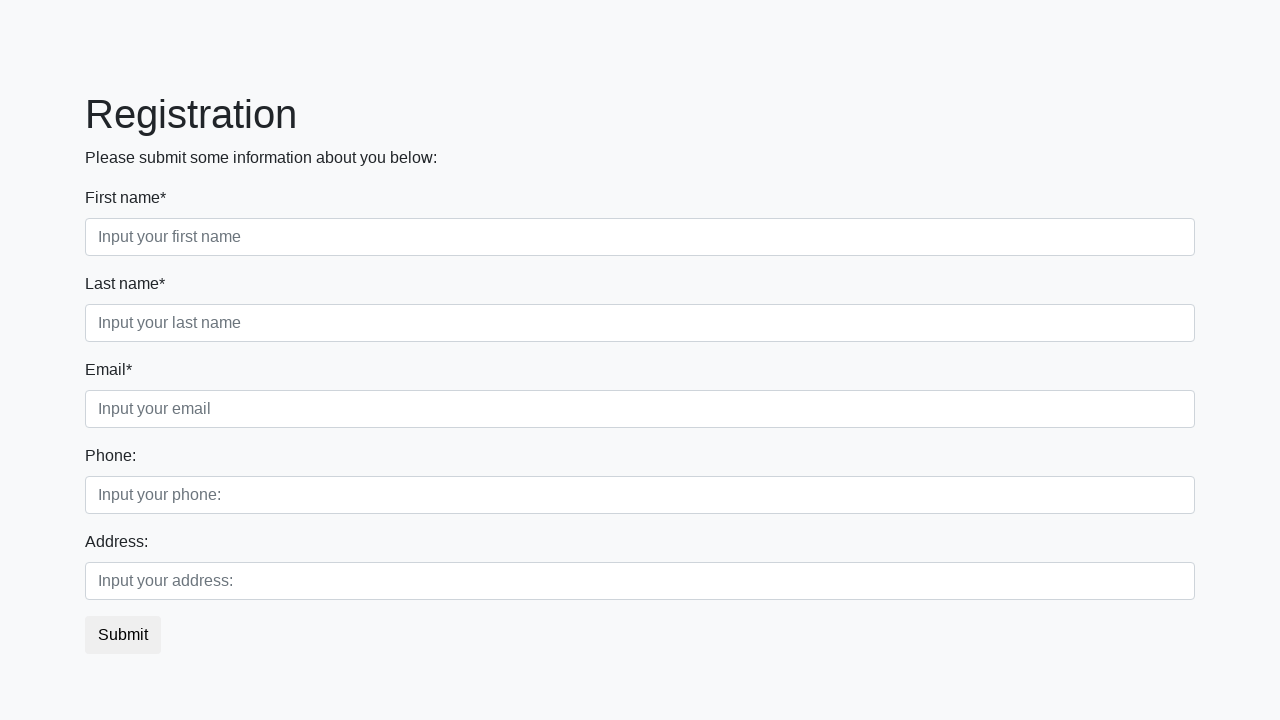

Filled first name field with 'Дима' on .first
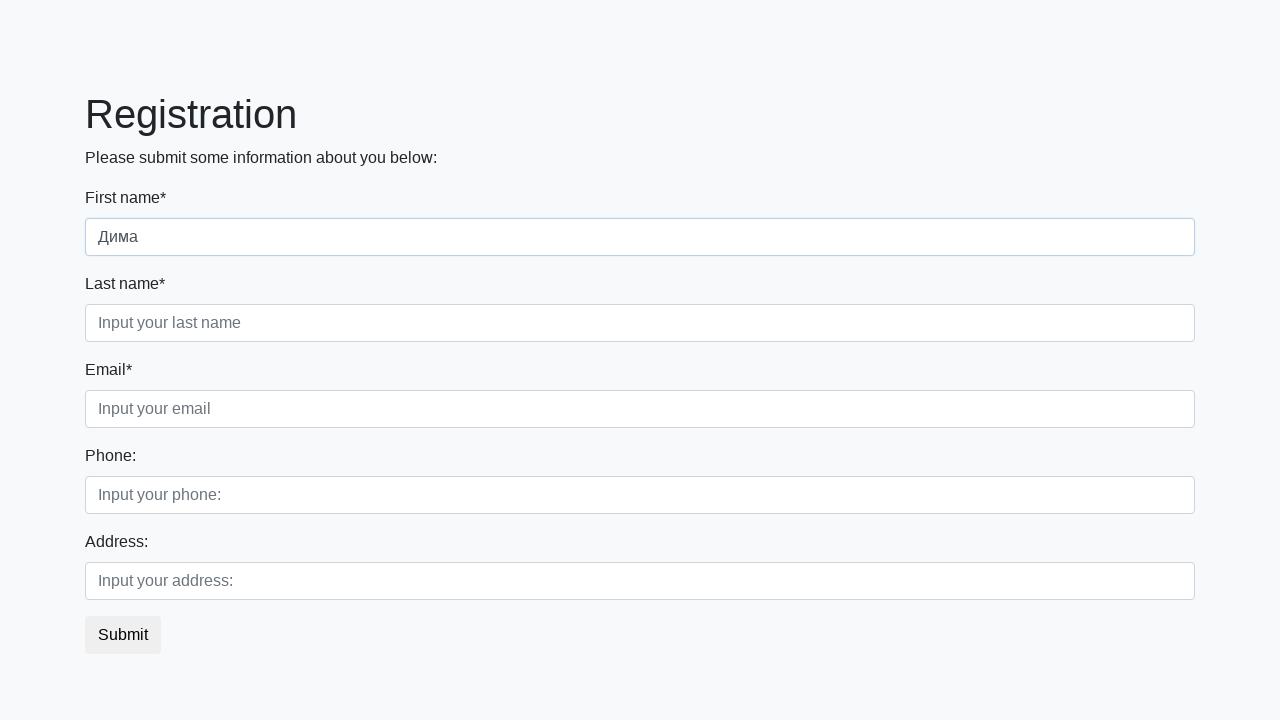

Filled last name field with 'Иванов' on .second
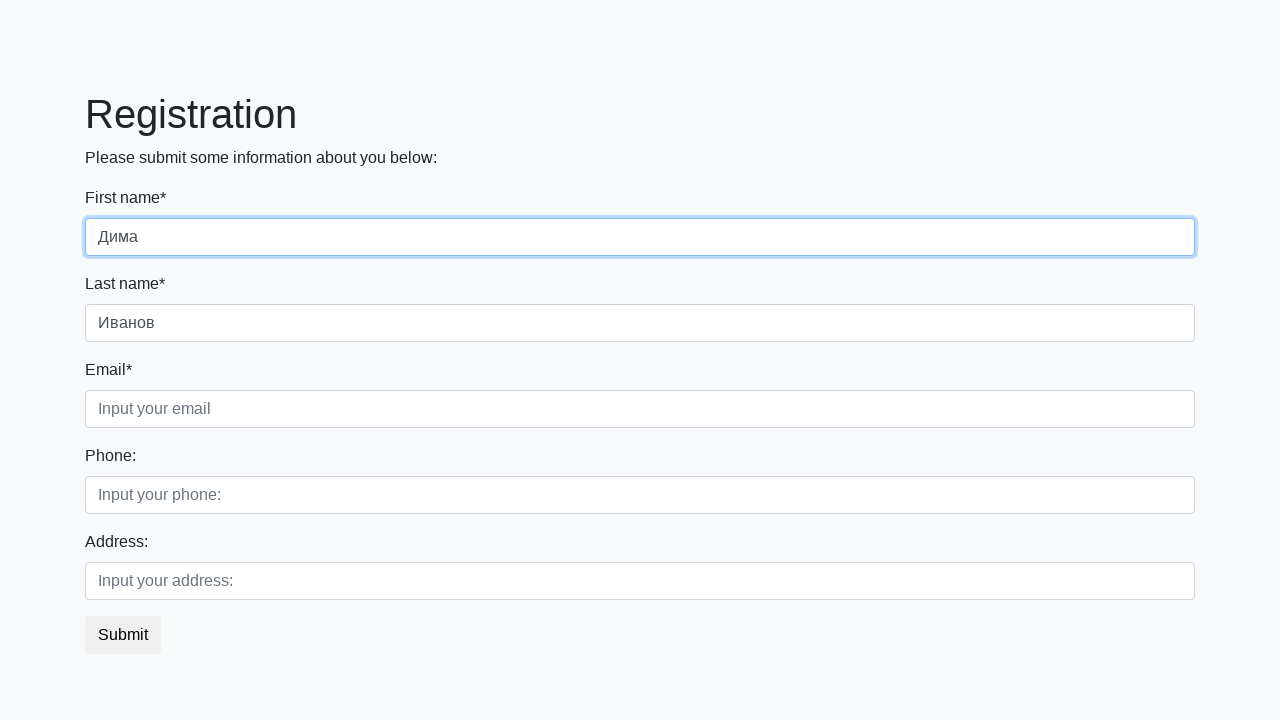

Filled email field with 'testuser@mail.ru' on .third
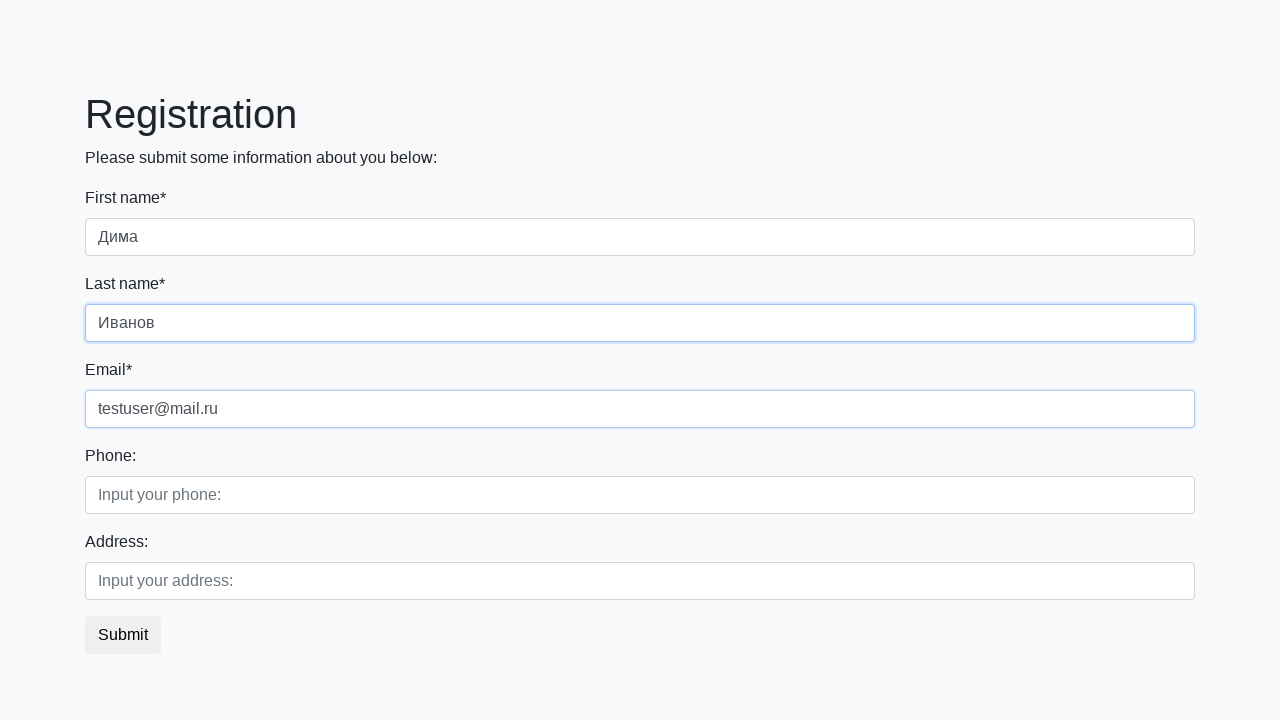

Clicked submit button to register at (123, 635) on button.btn
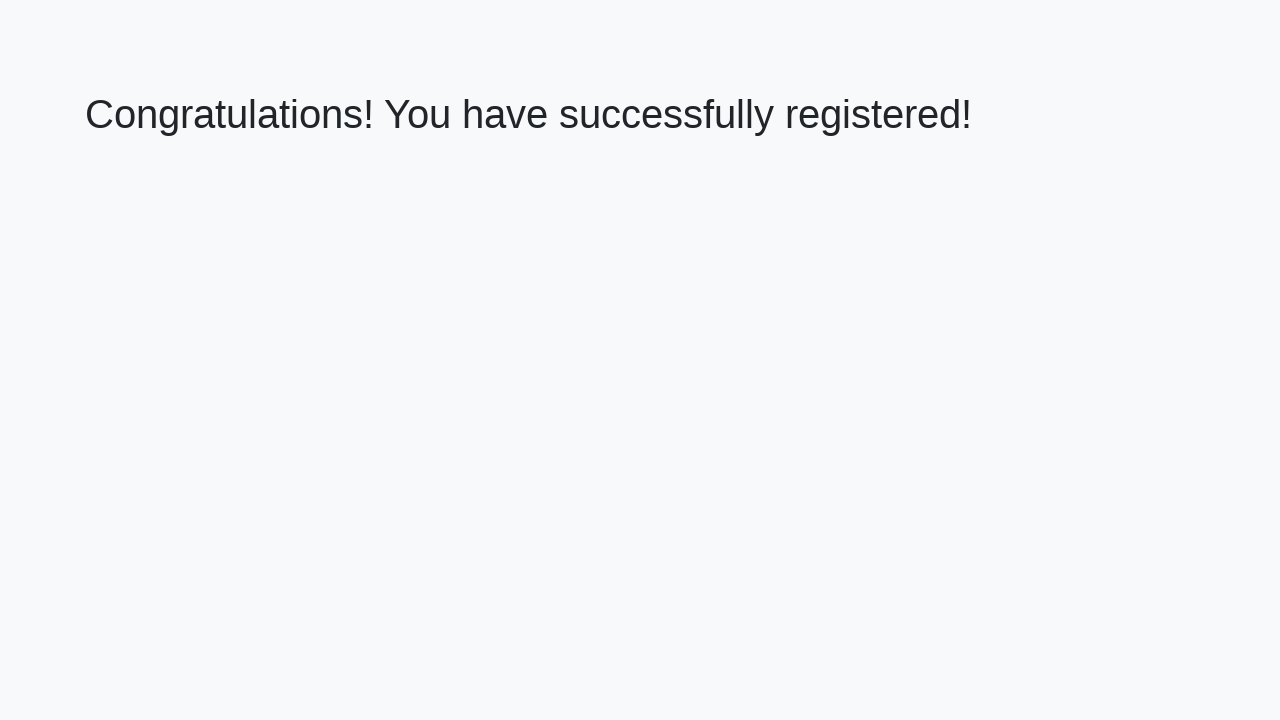

Success message heading loaded
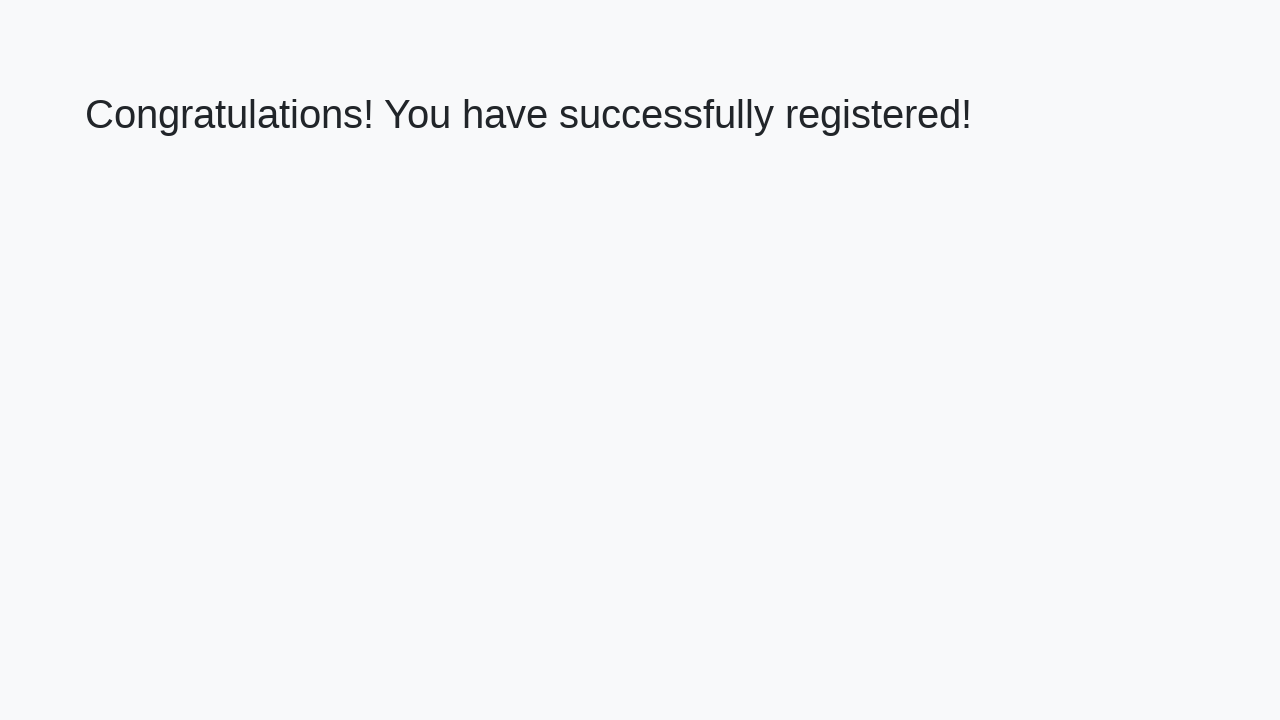

Retrieved success message text
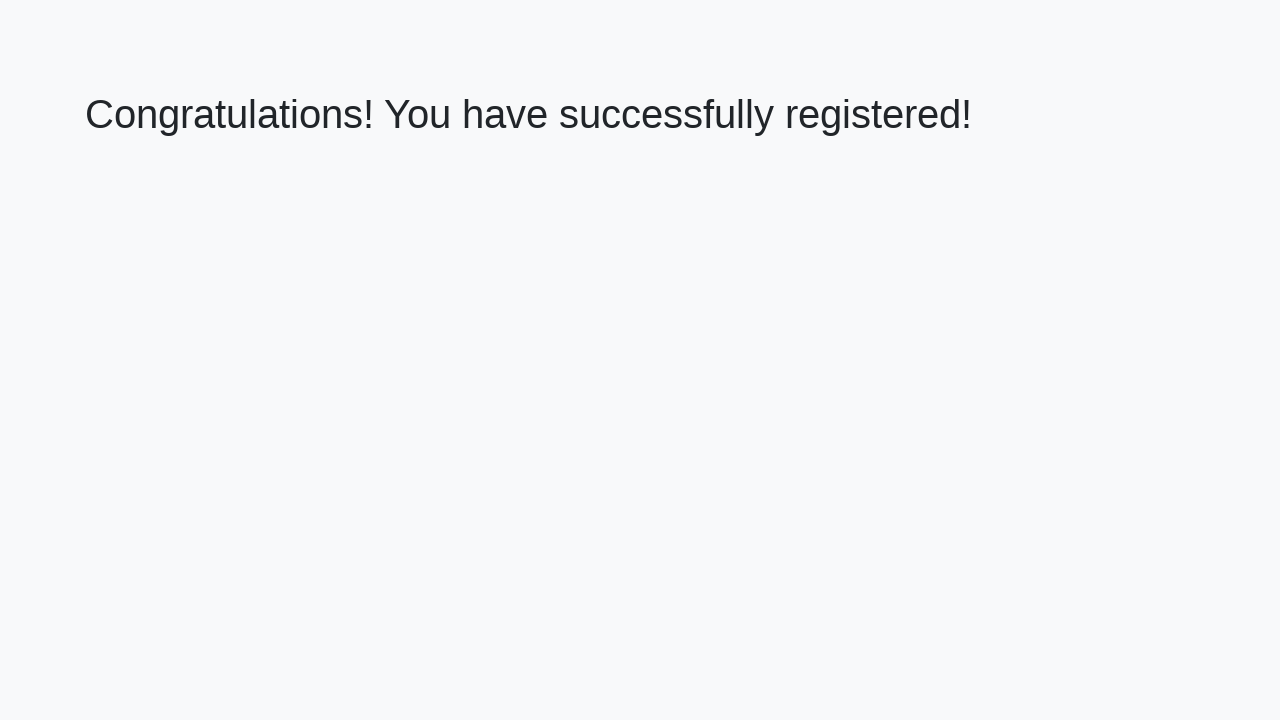

Verified success message is correct
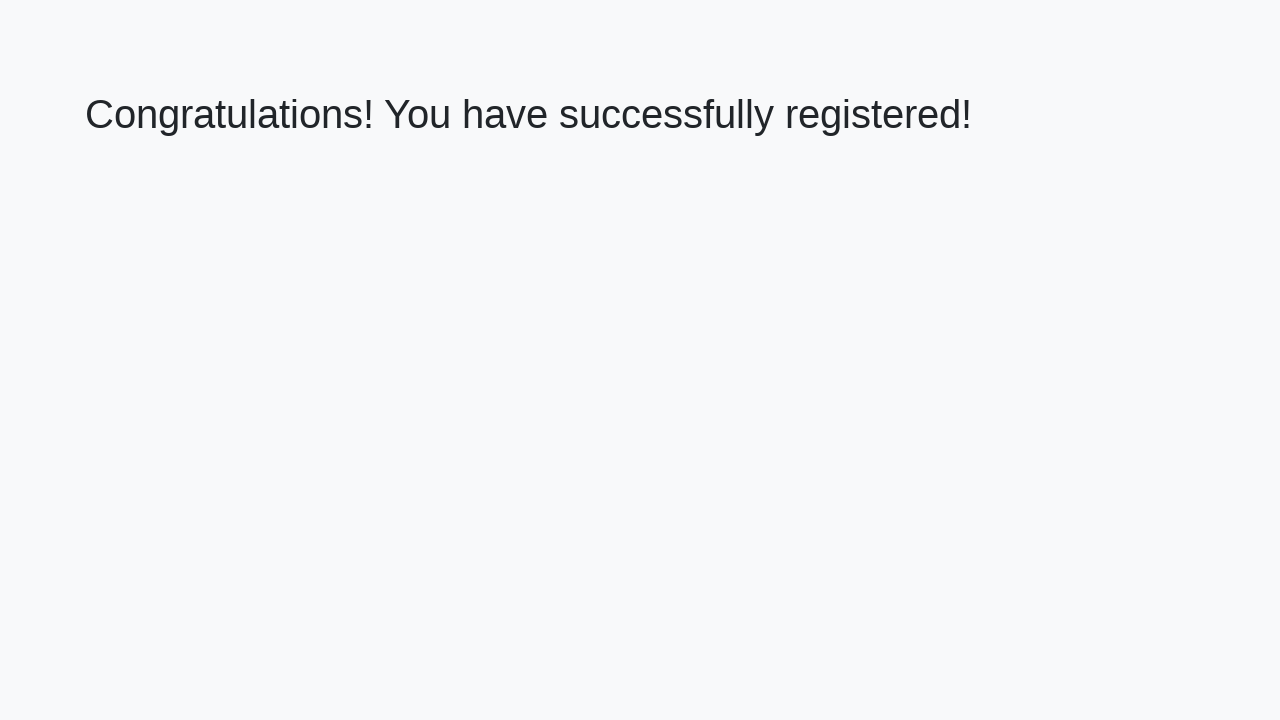

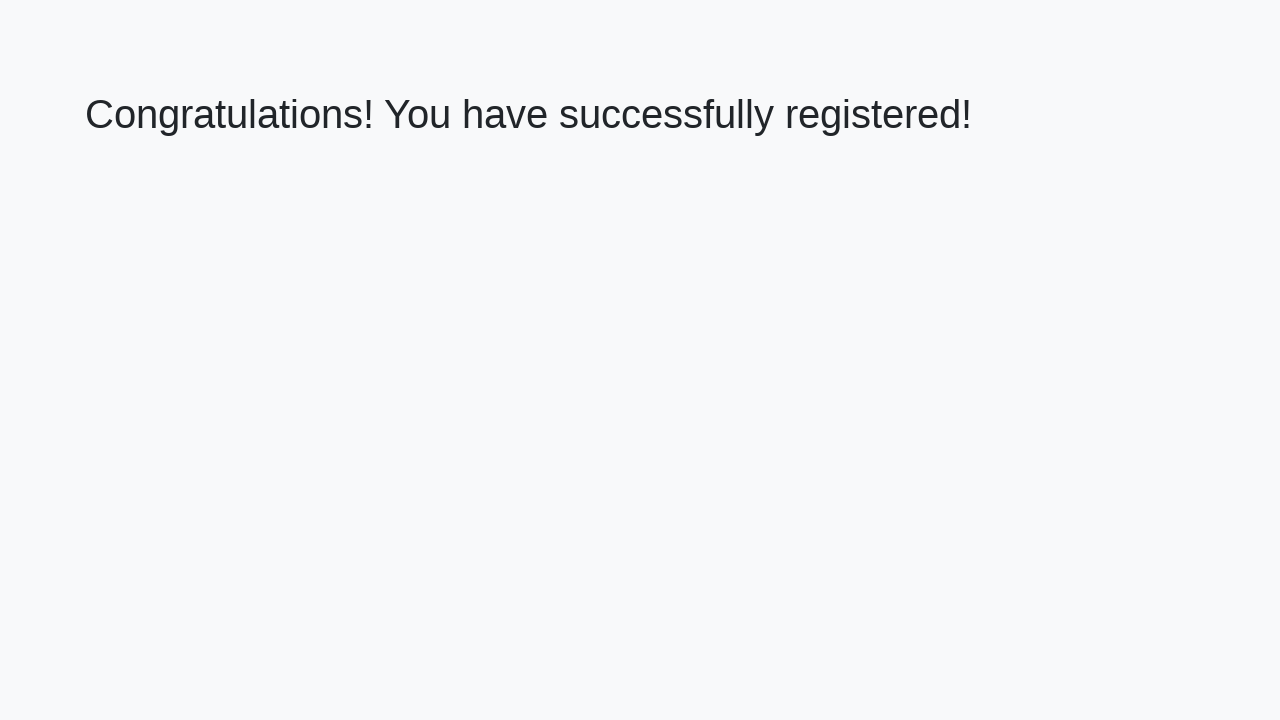